Tests the menu jQuery UI widget by hovering over menu items to reveal submenus and clicking on a nested option.

Starting URL: https://jqueryui.com/menu/

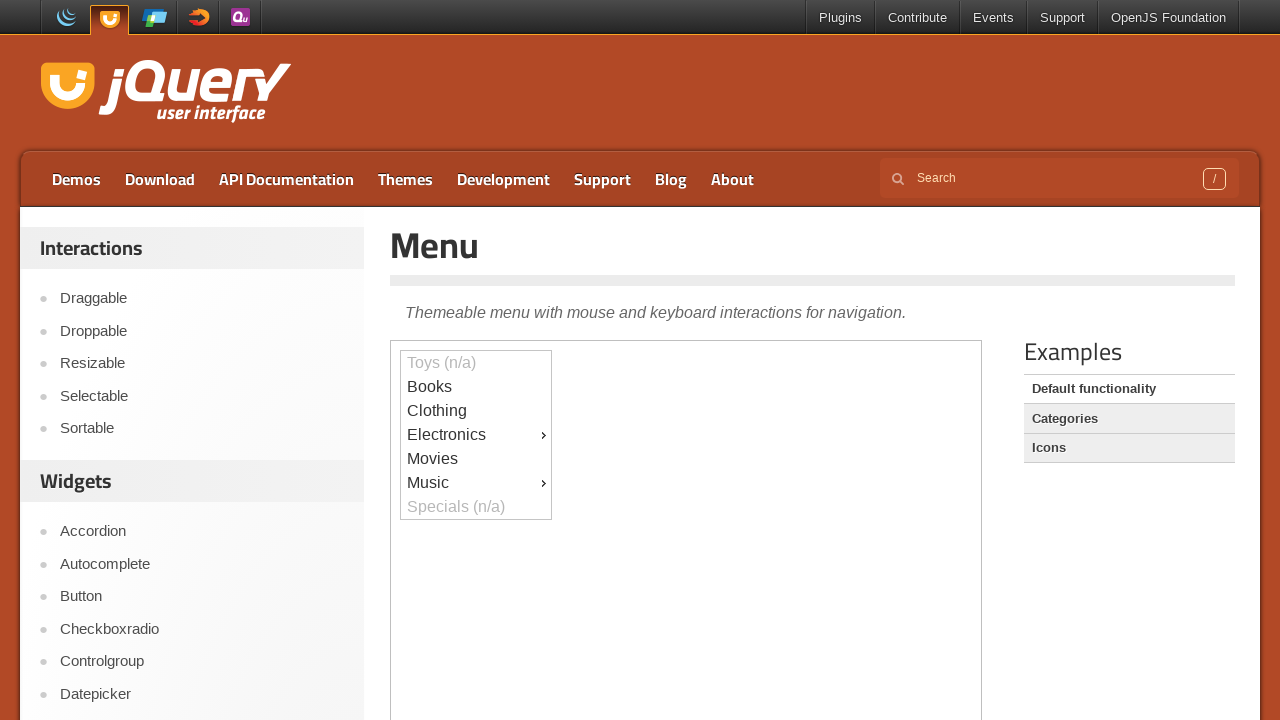

Scrolled down 300 pixels to view the menu demo
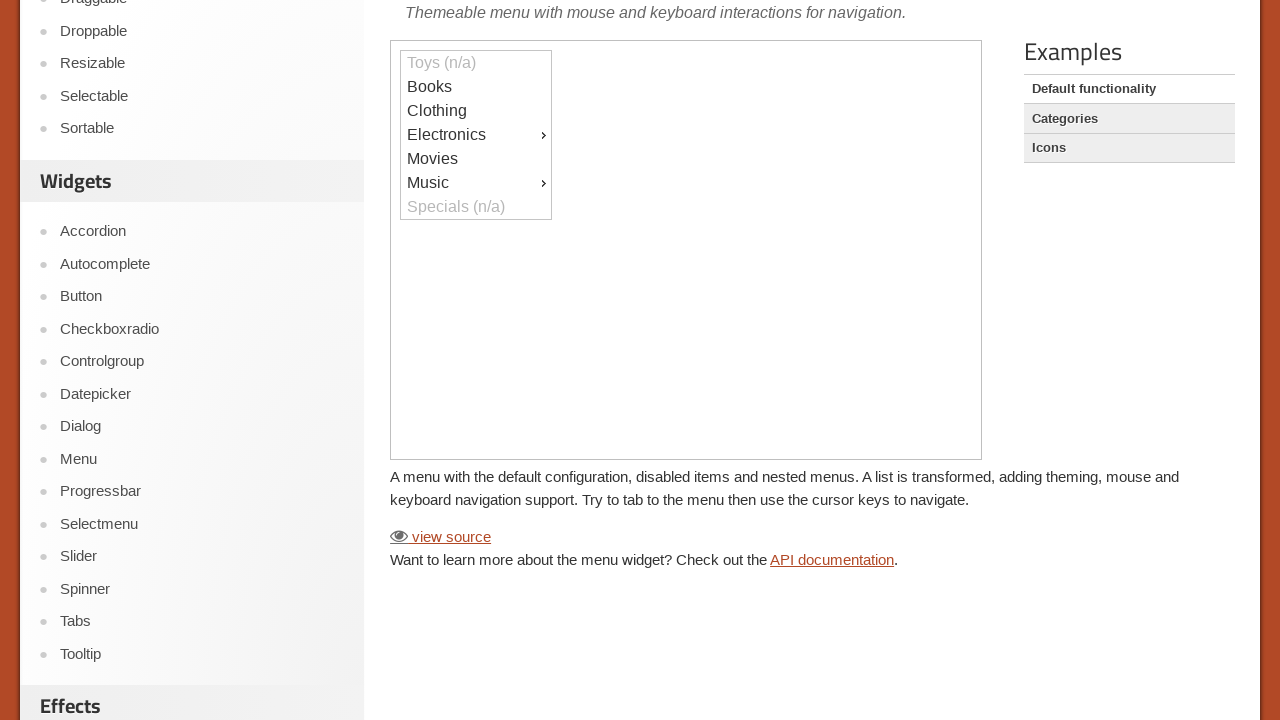

Located the demo iframe
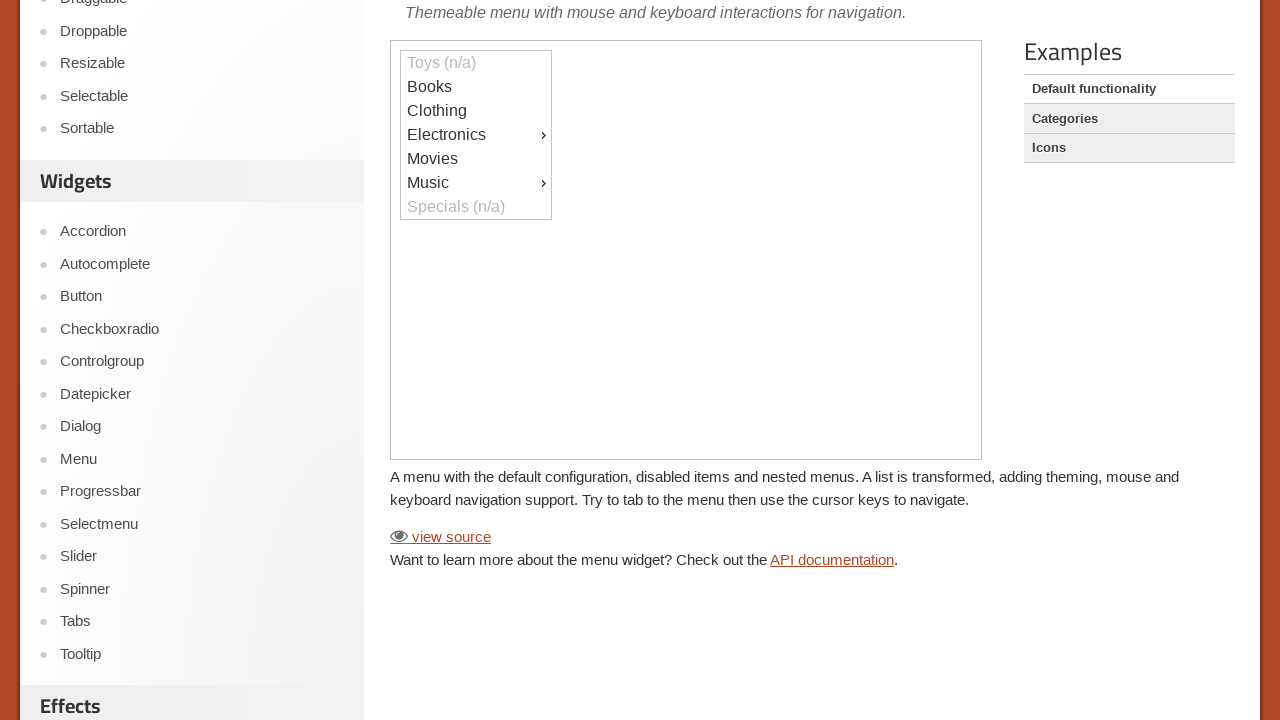

Located the Music menu item
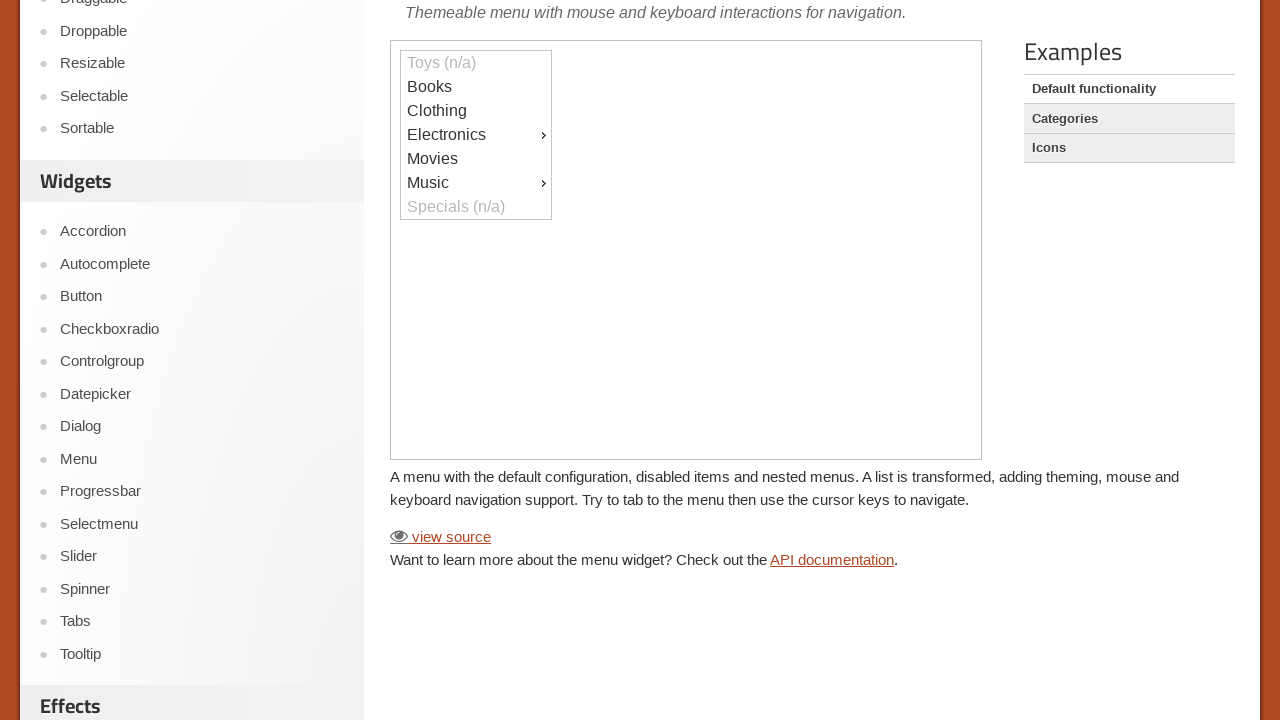

Hovered over the Music menu item to reveal submenu at (476, 183) on iframe >> nth=0 >> internal:control=enter-frame >> #ui-id-9
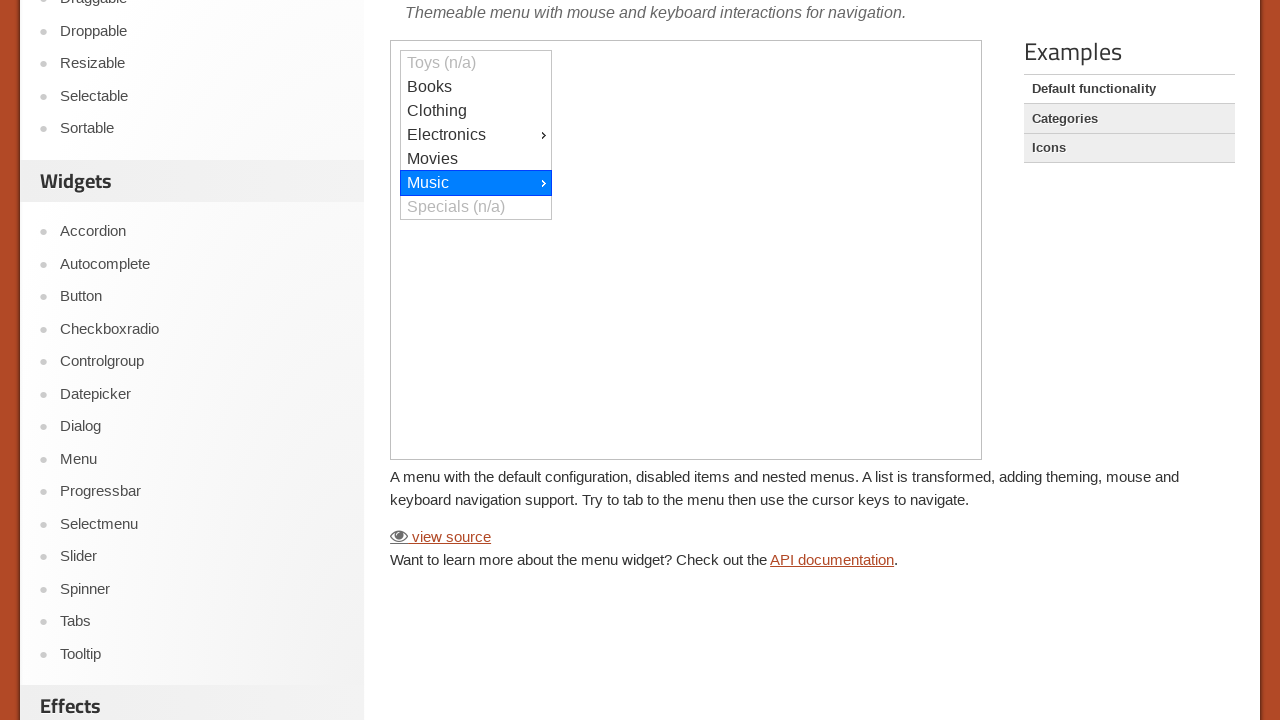

Waited 1000ms for submenu animation
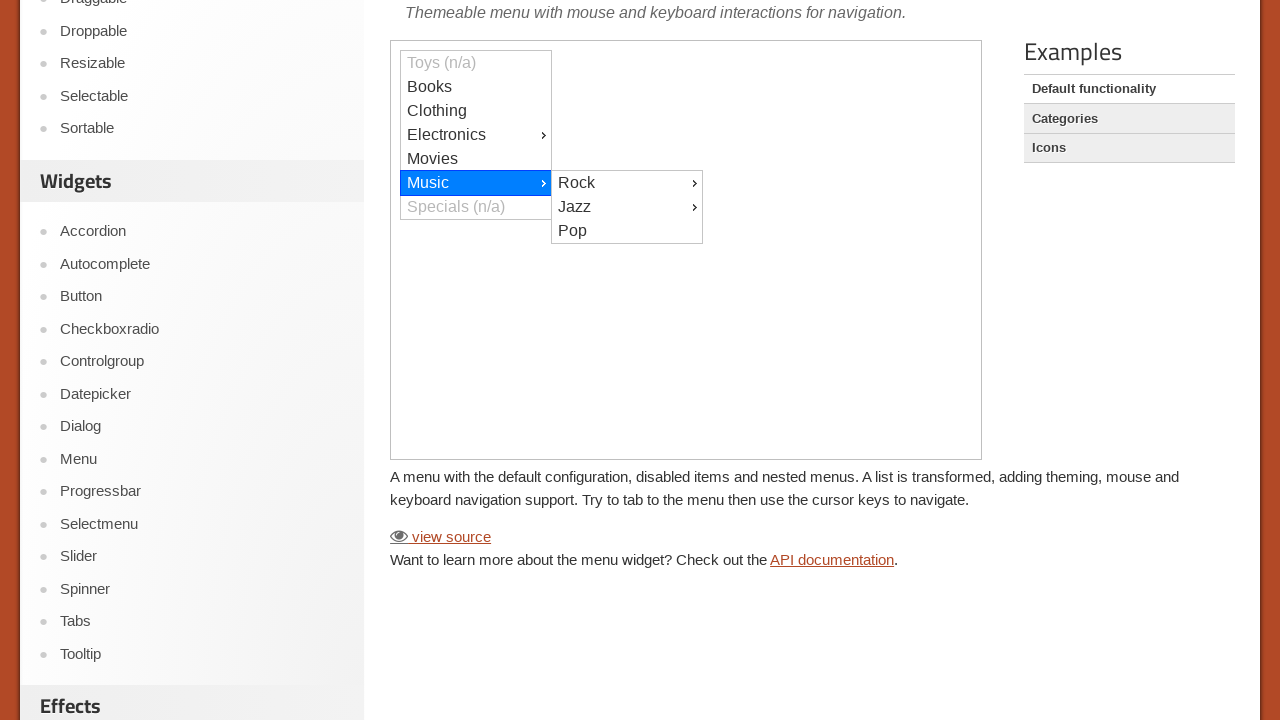

Located the Rock submenu item
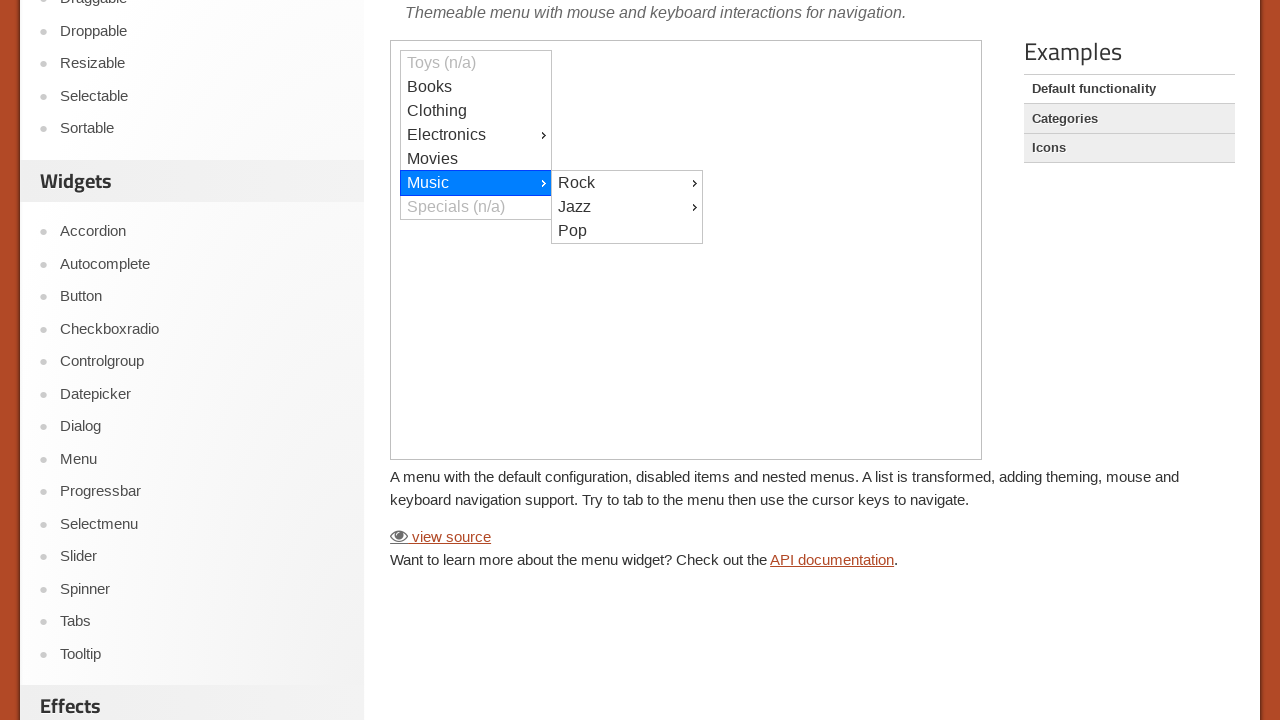

Hovered over Rock submenu to reveal nested options at (627, 183) on iframe >> nth=0 >> internal:control=enter-frame >> text=Rock
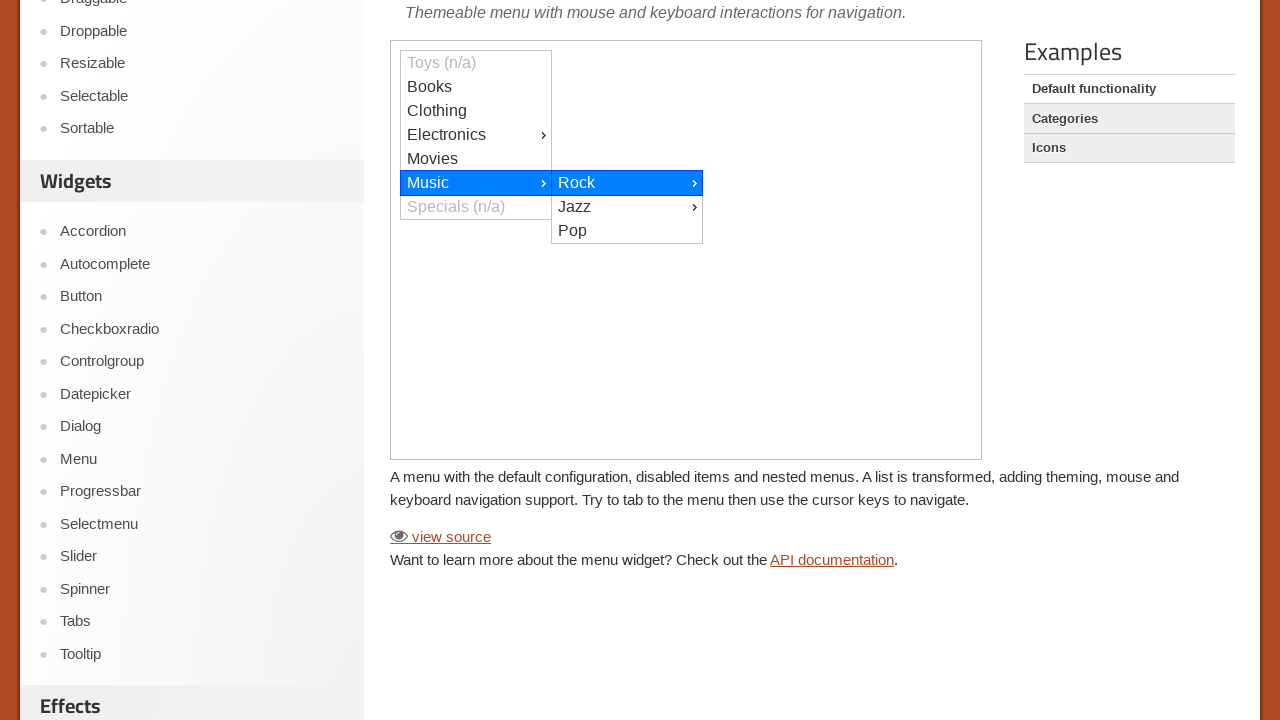

Waited 1000ms for nested submenu animation
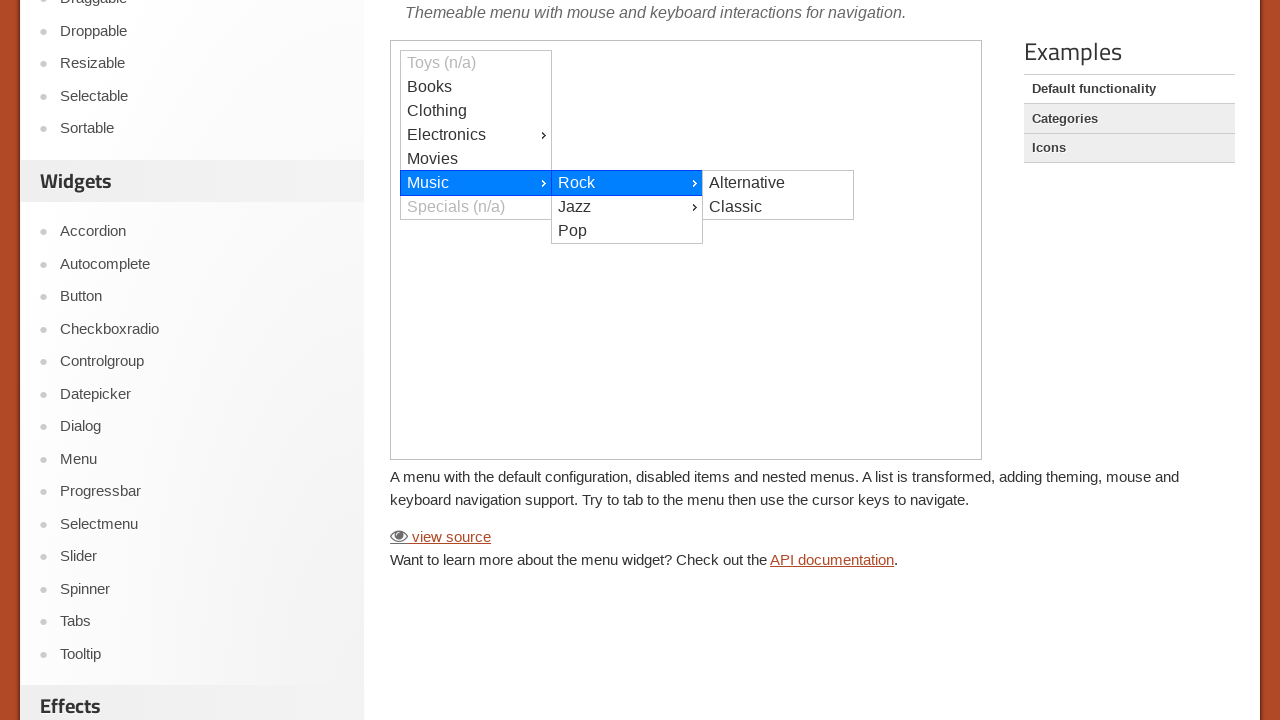

Located the Alternative menu option
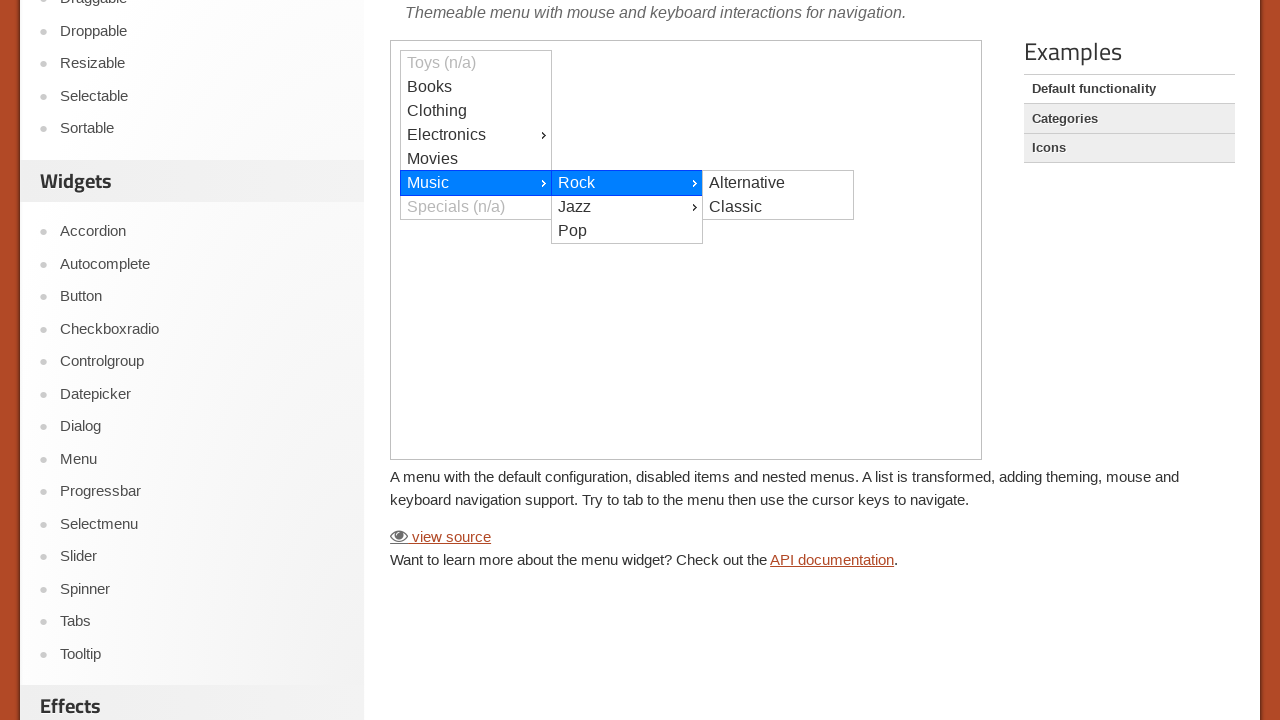

Clicked on Alternative nested menu option at (778, 183) on iframe >> nth=0 >> internal:control=enter-frame >> text=Alternative
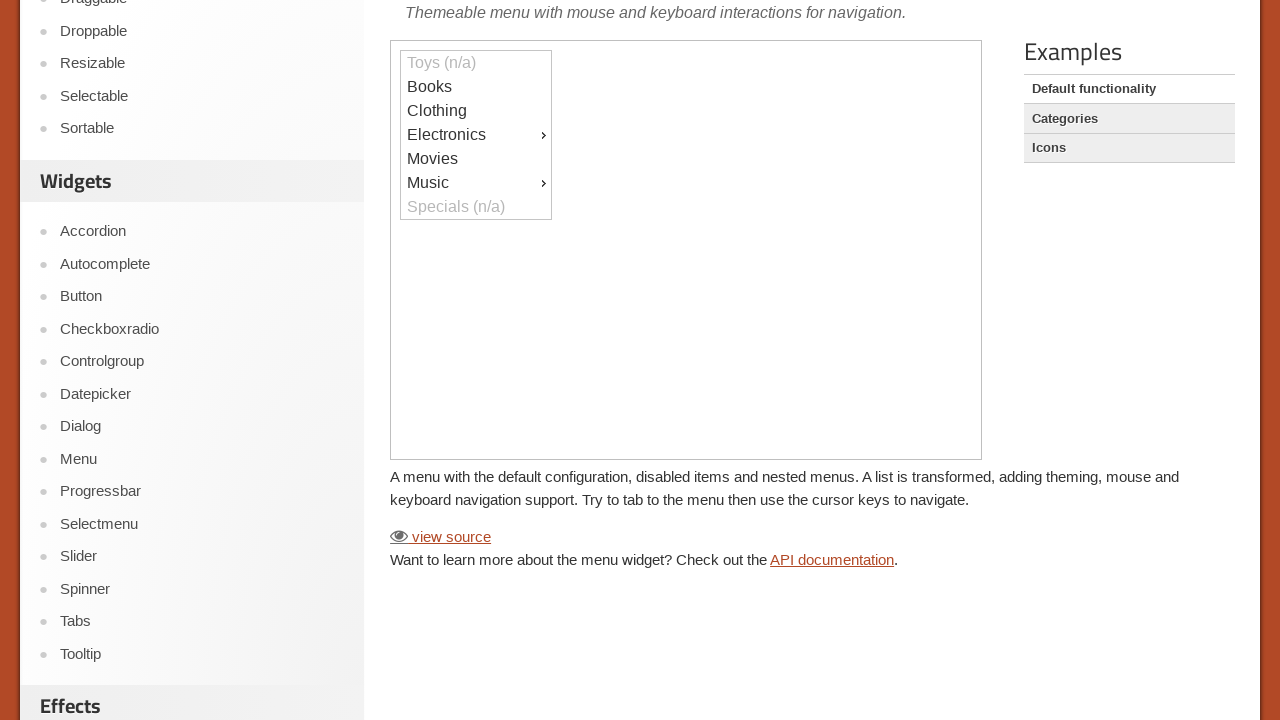

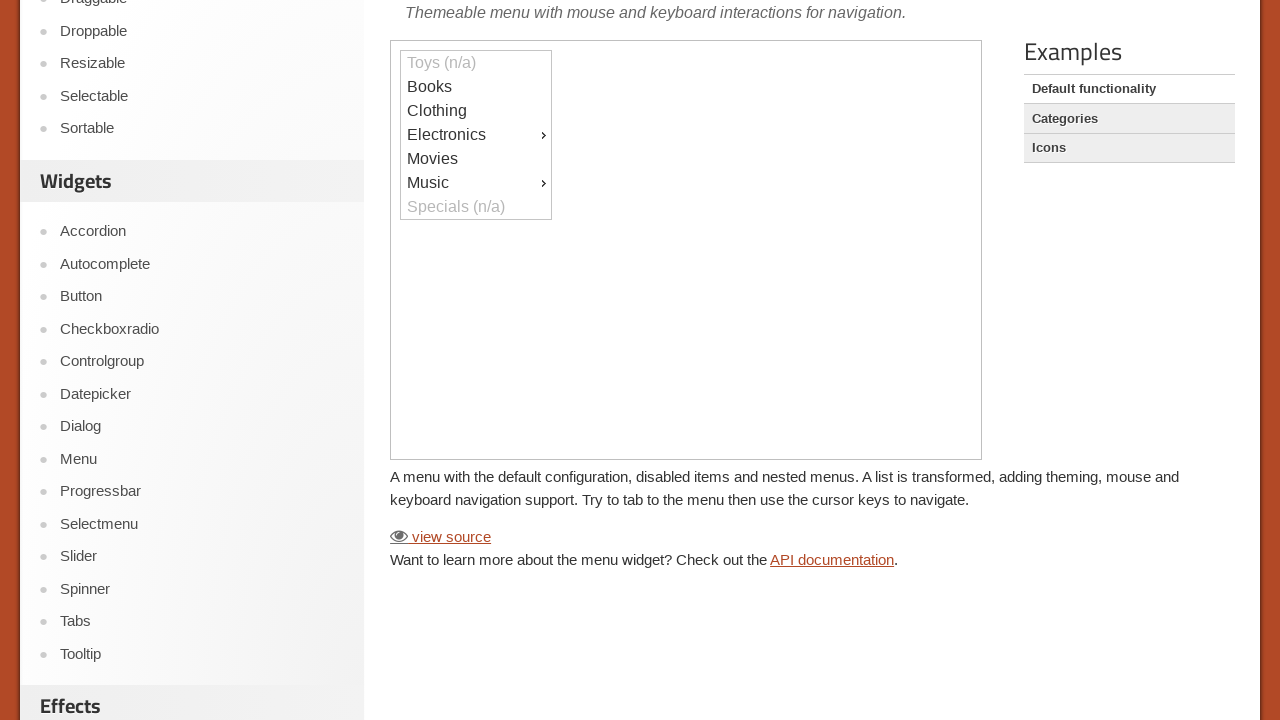